Tests a sign-up form by filling in first name, last name, and email fields, then submitting the form

Starting URL: https://secure-retreat-92358.herokuapp.com/

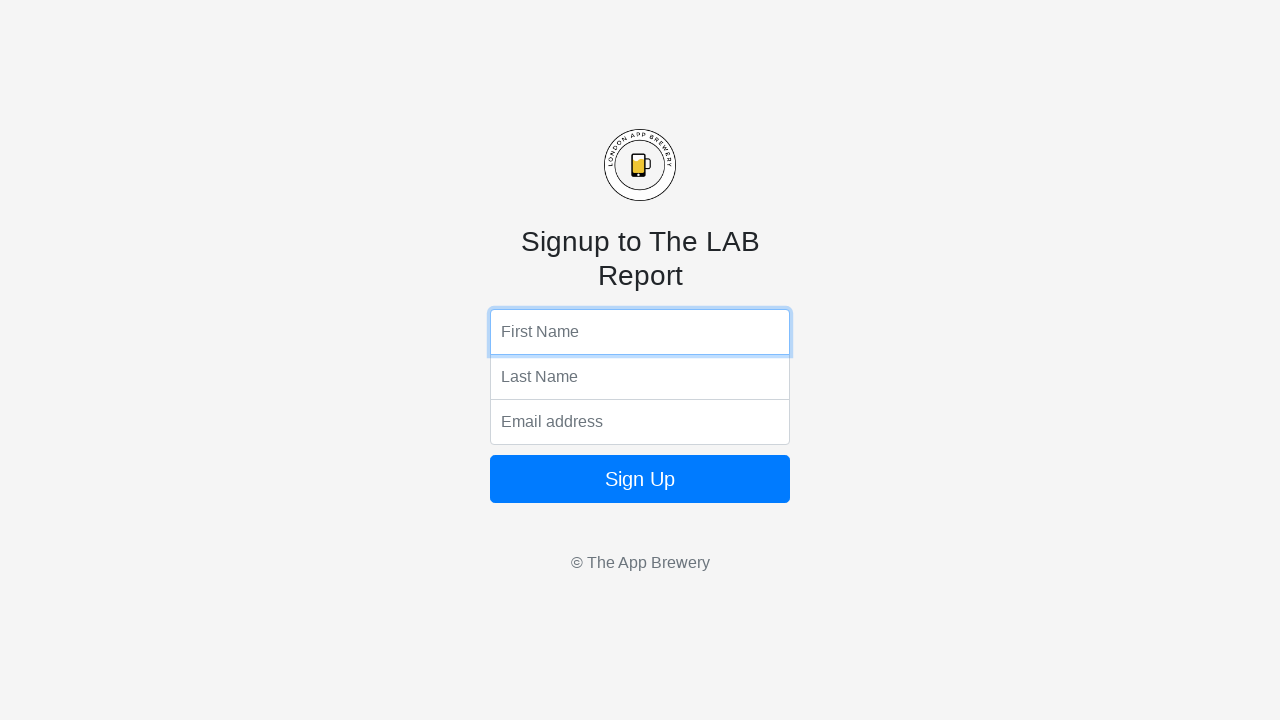

Filled first name field with 'Marcus' on input[name='fName']
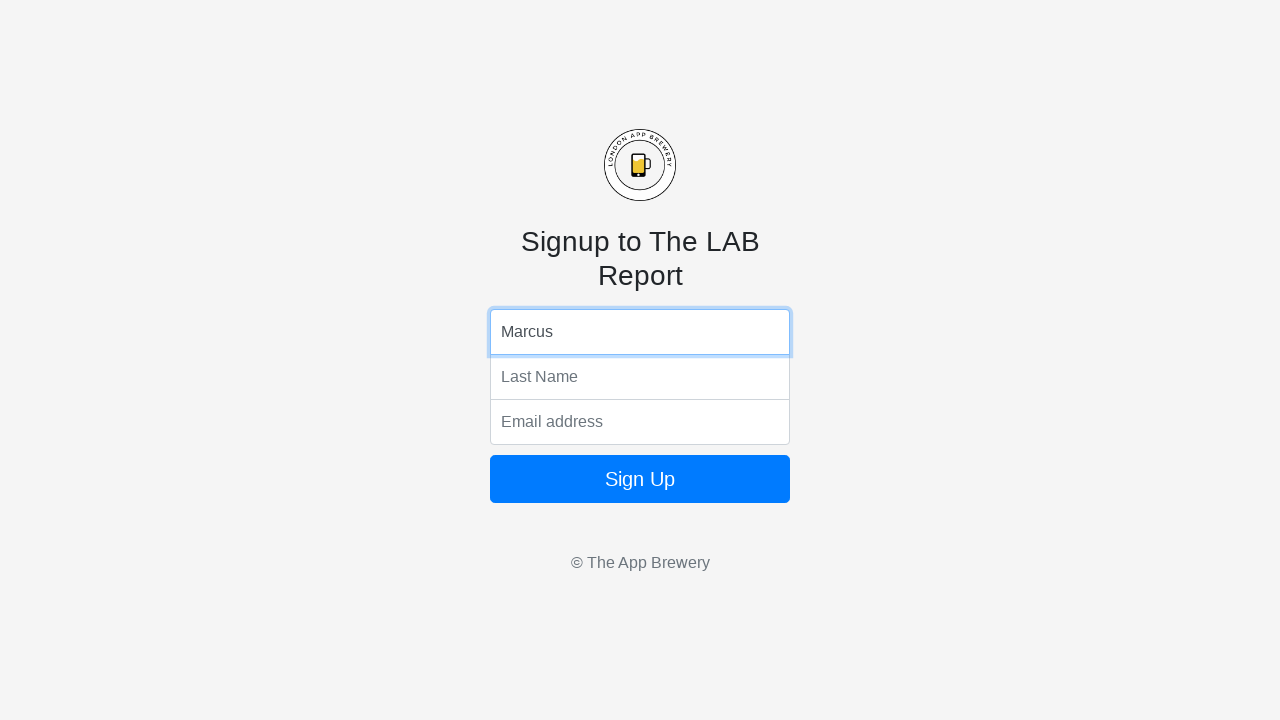

Filled last name field with 'Thompson' on input[name='lName']
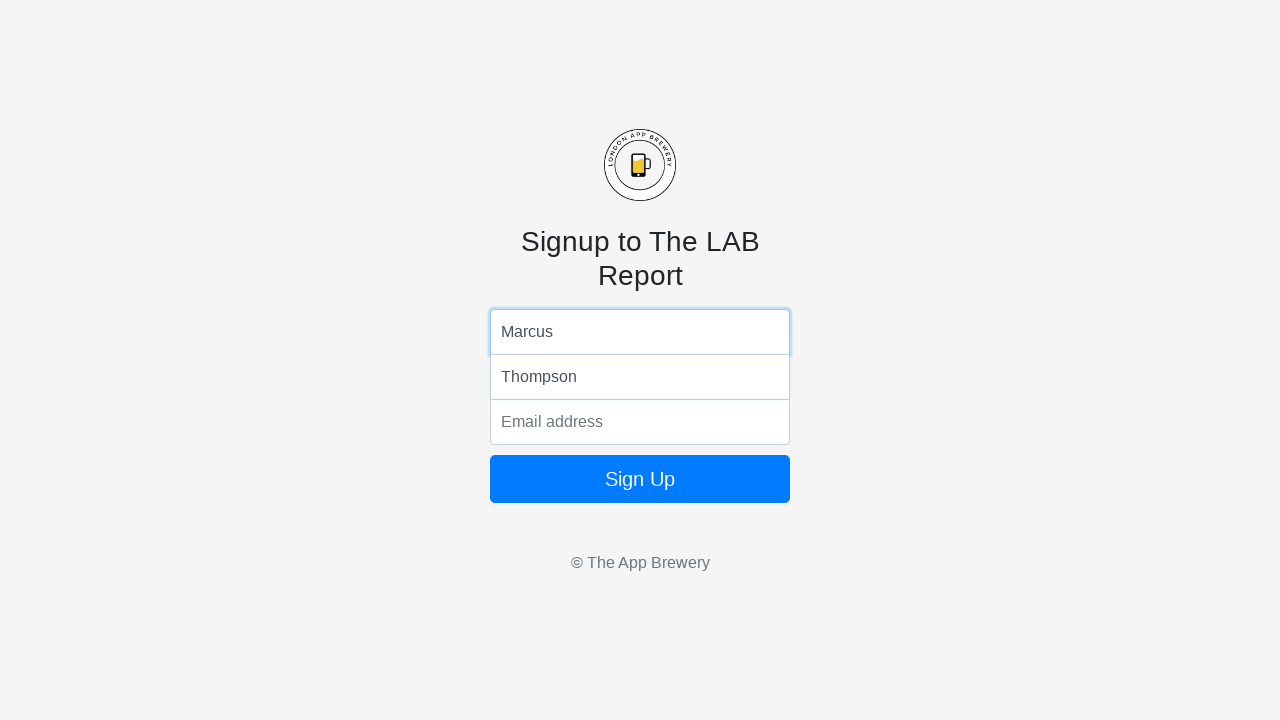

Filled email field with 'marcus.thompson@example.com' on input[name='email']
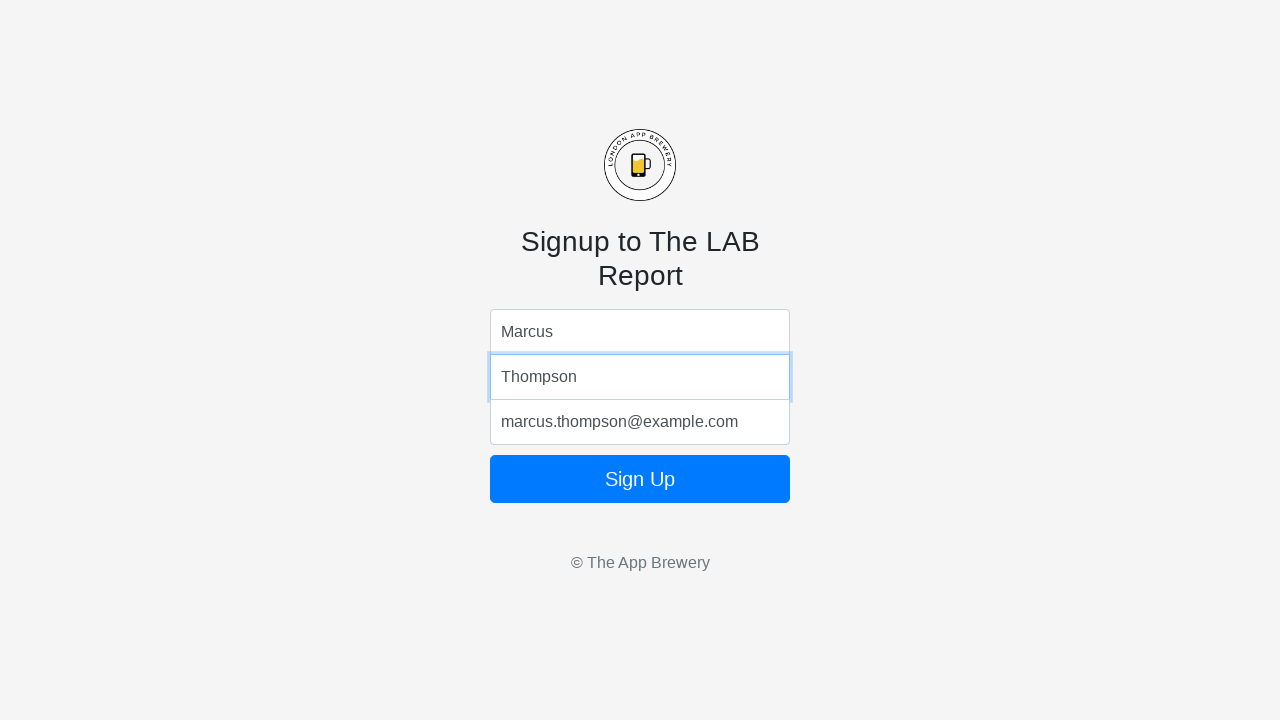

Clicked sign up button to submit the form at (640, 479) on form button
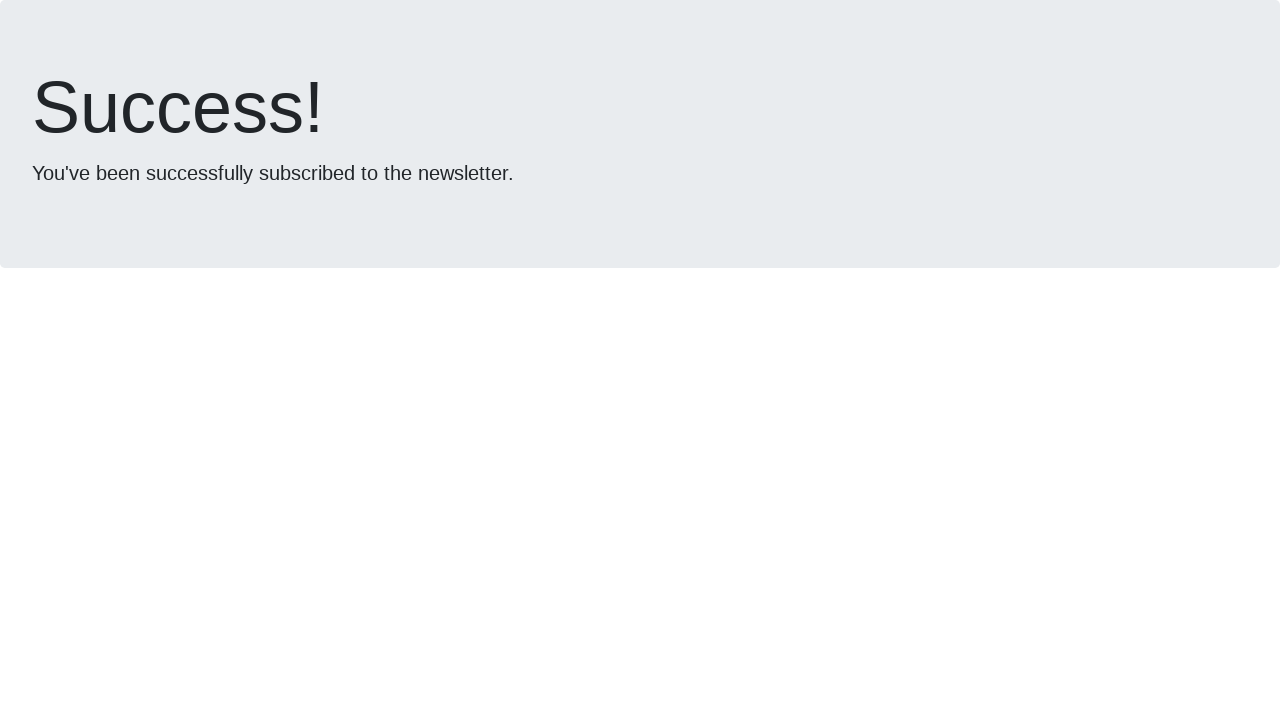

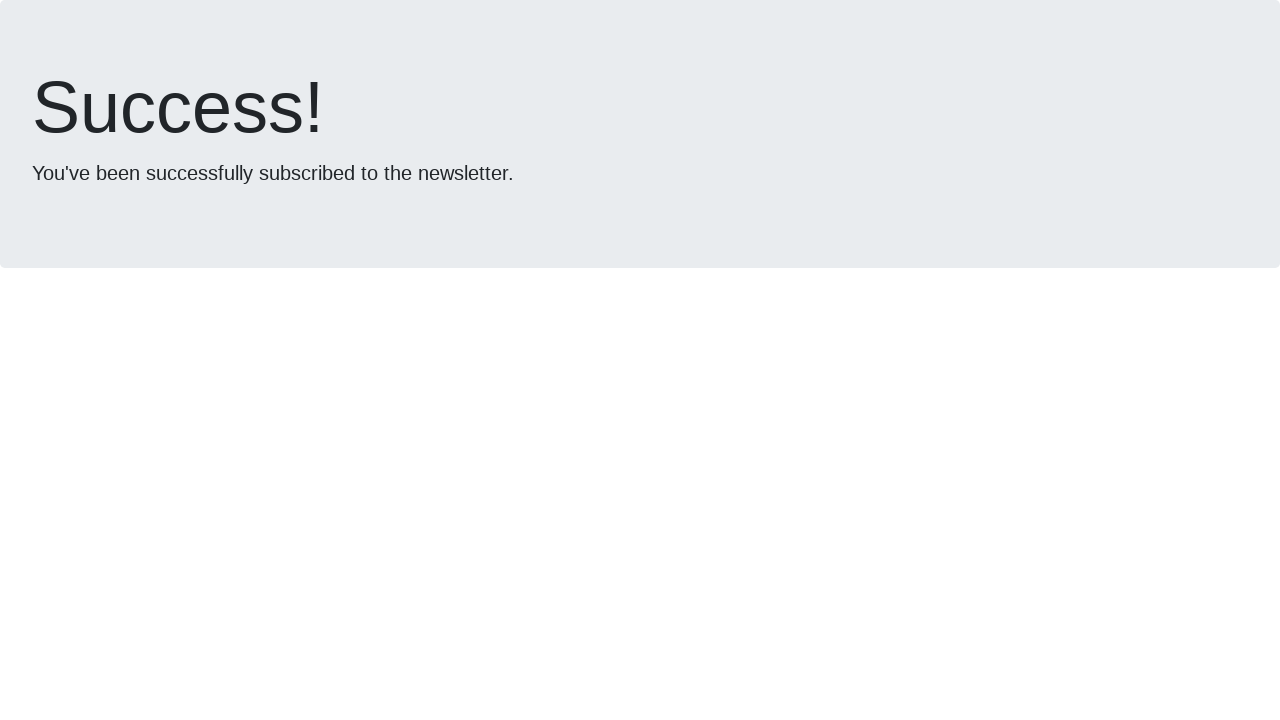